Tests form validation on a contact/order form by entering invalid and valid name and email inputs, verifying that validation messages appear and disappear appropriately.

Starting URL: https://sia0.github.io/Apni-Dukaan/

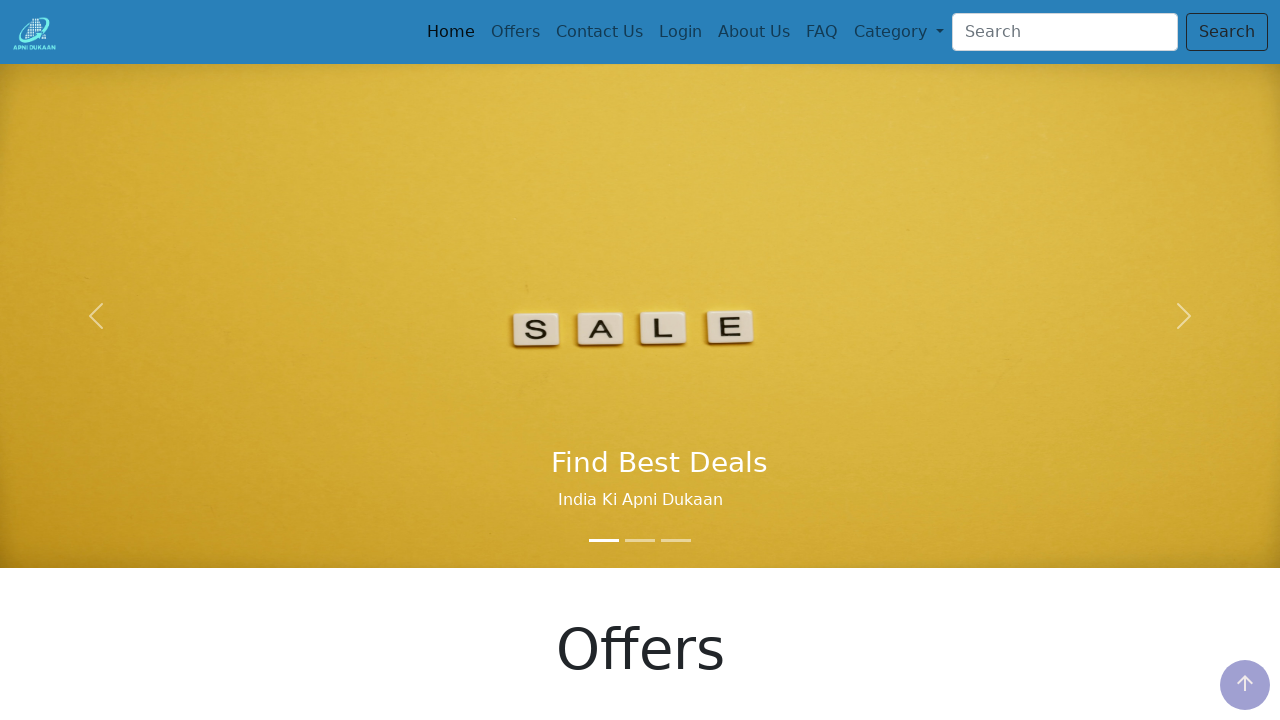

Clicked on third navigation item to open Contact/Order form at (599, 32) on .nav-item:nth-child(3) > .nav-link
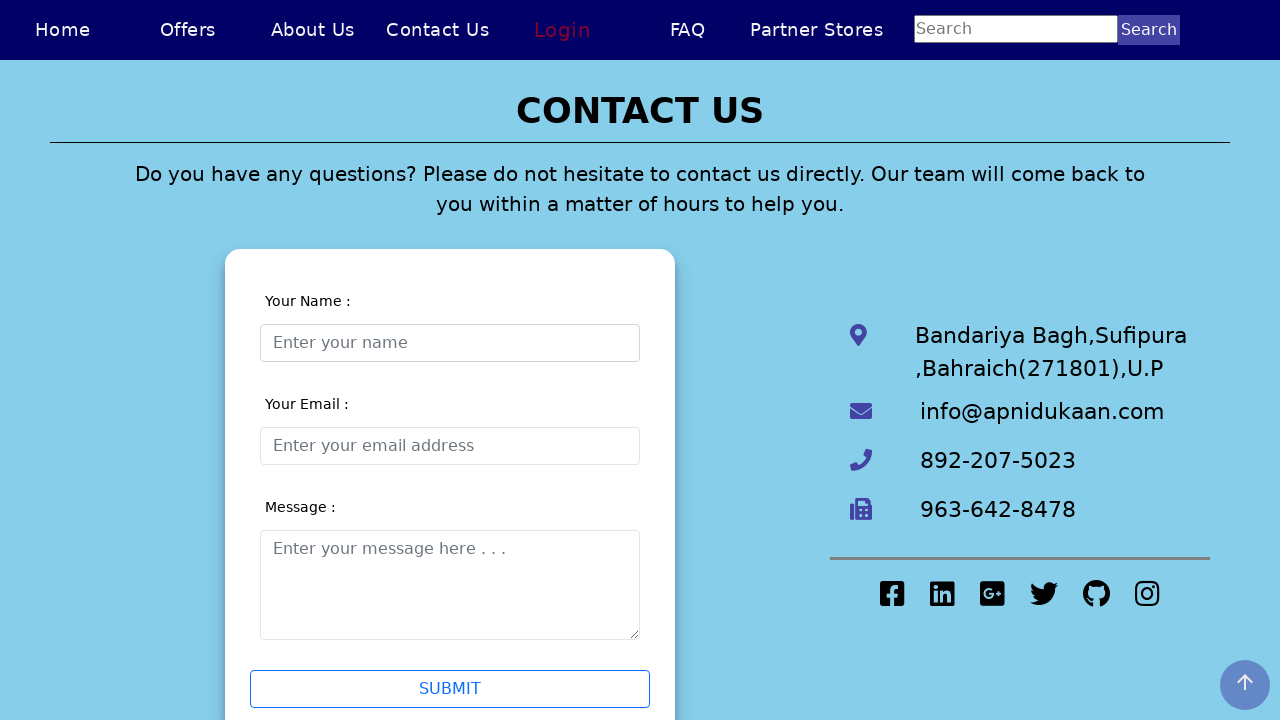

Clicked on name field at (450, 342) on #validationCustom01
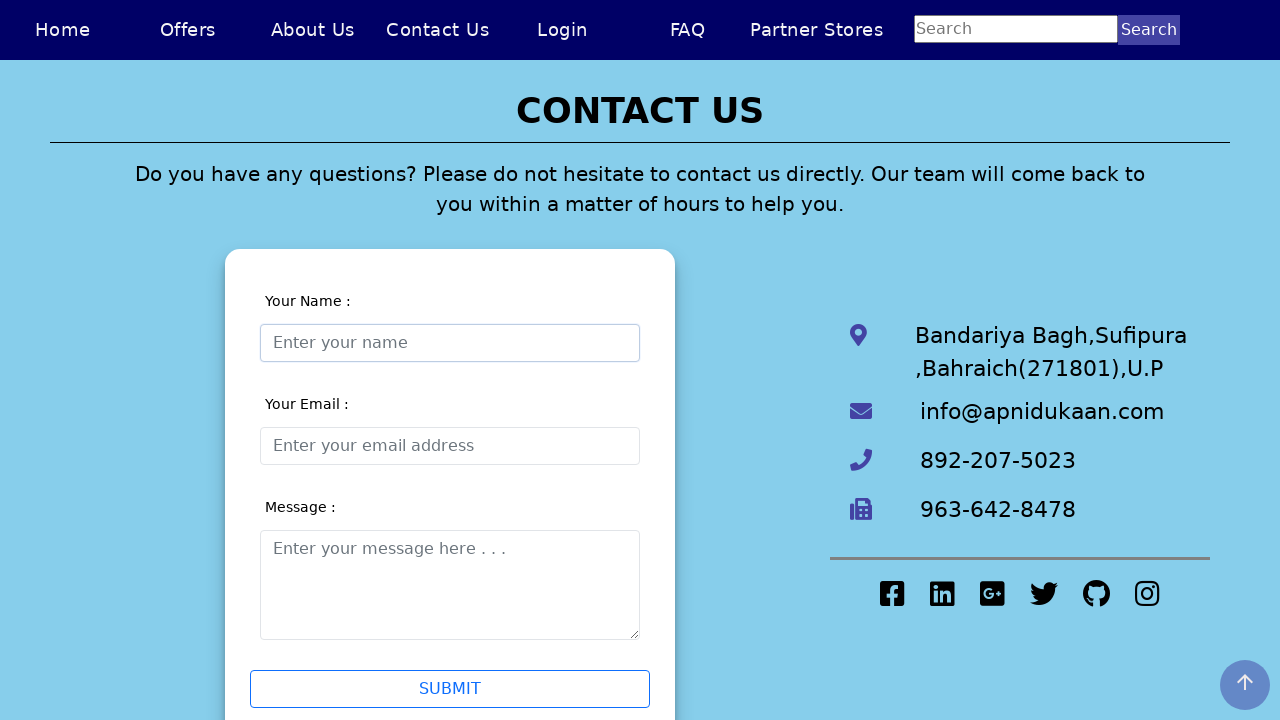

Entered invalid name 'Sia Chong Perng5' (contains number) in name field on #validationCustom01
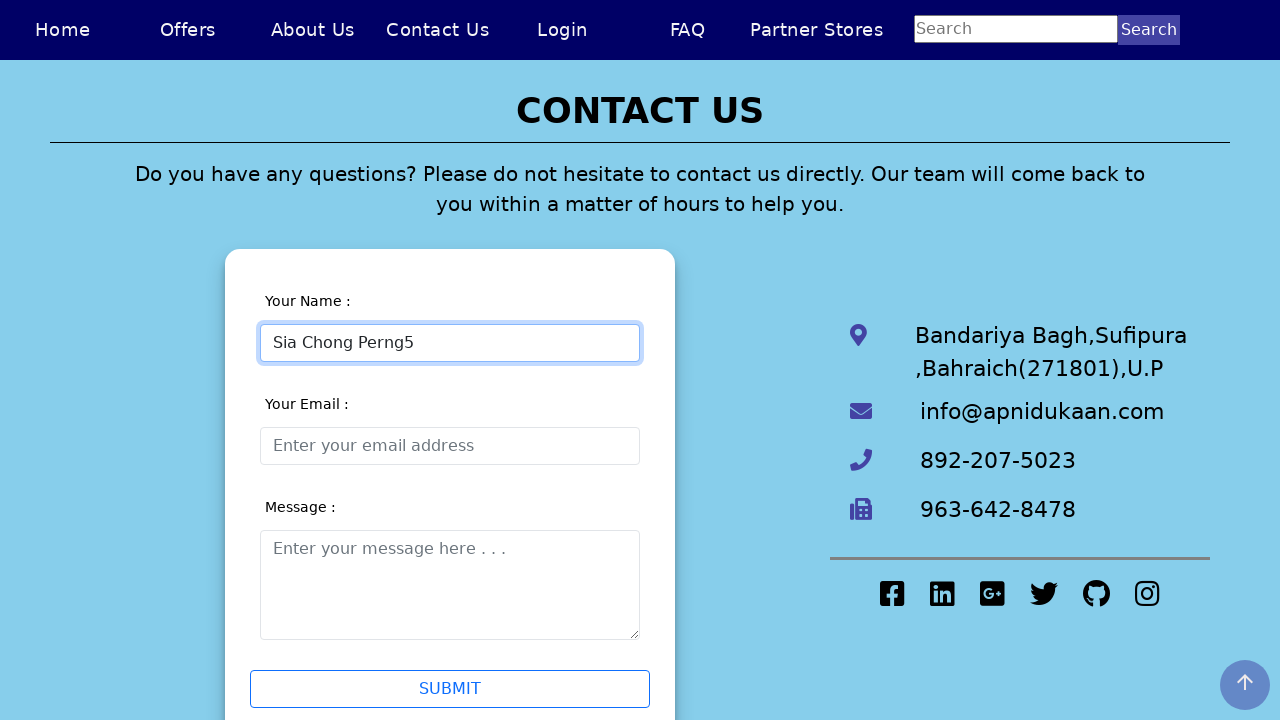

Clicked on email field to trigger name field validation at (450, 446) on #validationCustom02
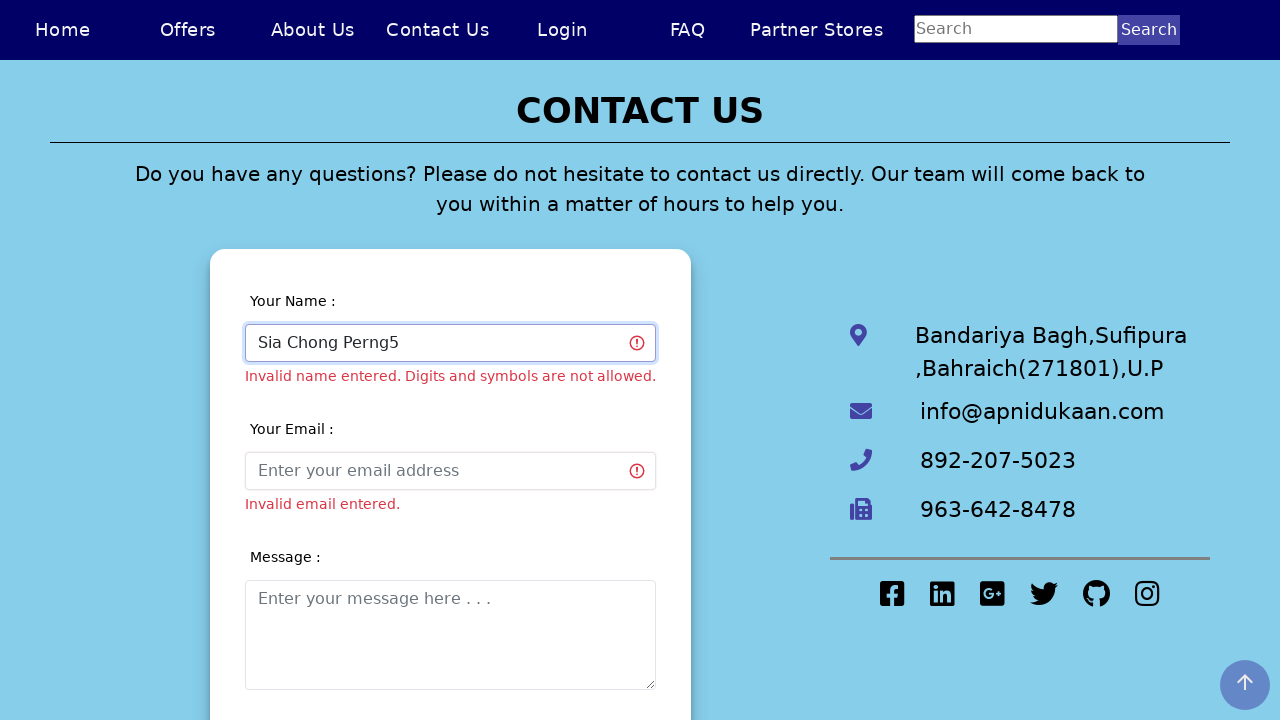

Clicked elsewhere to trigger blur validation on name field at (450, 466) on .input-container:nth-child(2)
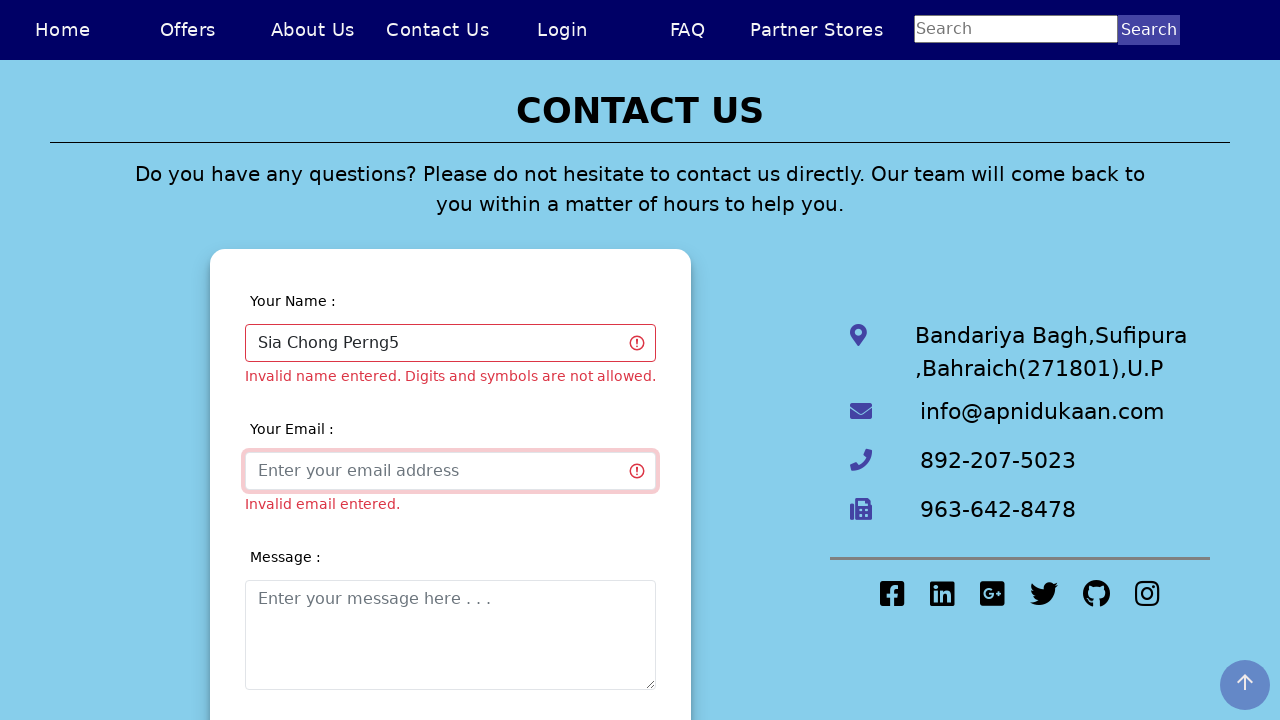

Clicked on name field again to correct it at (450, 342) on #validationCustom01
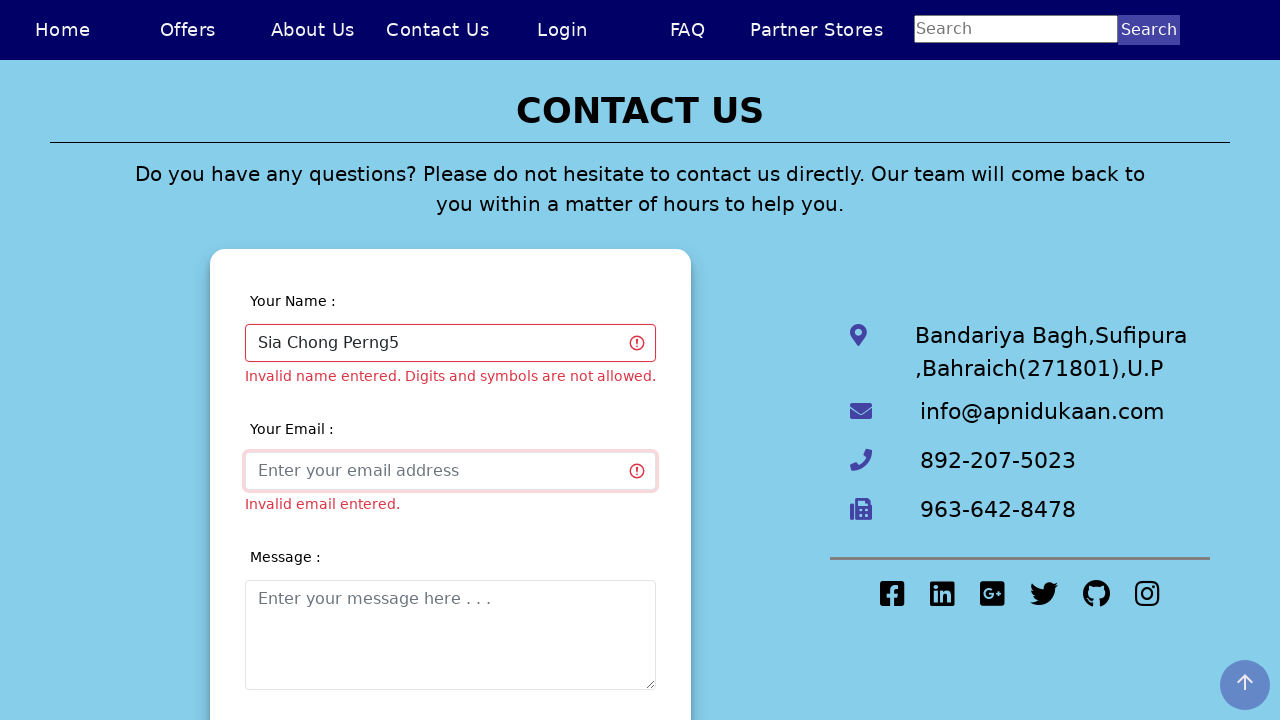

Cleared the name field on #validationCustom01
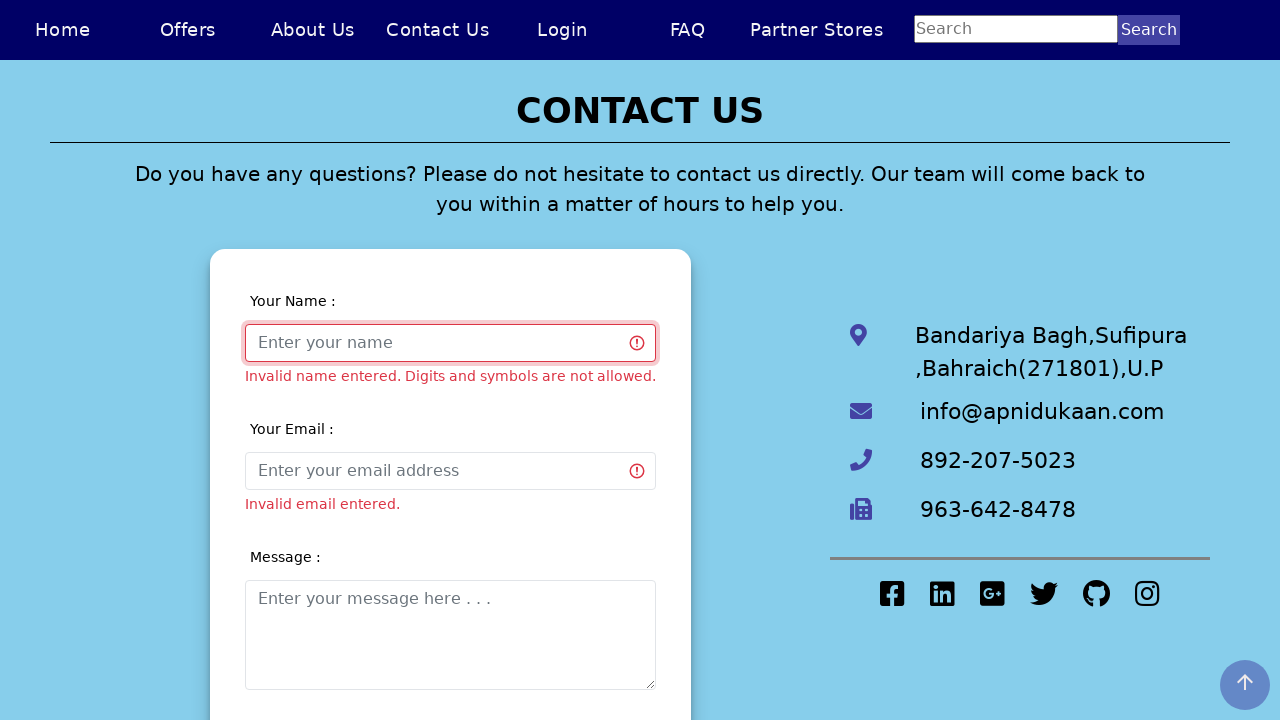

Entered valid name 'Sia Chong Perng' in name field on #validationCustom01
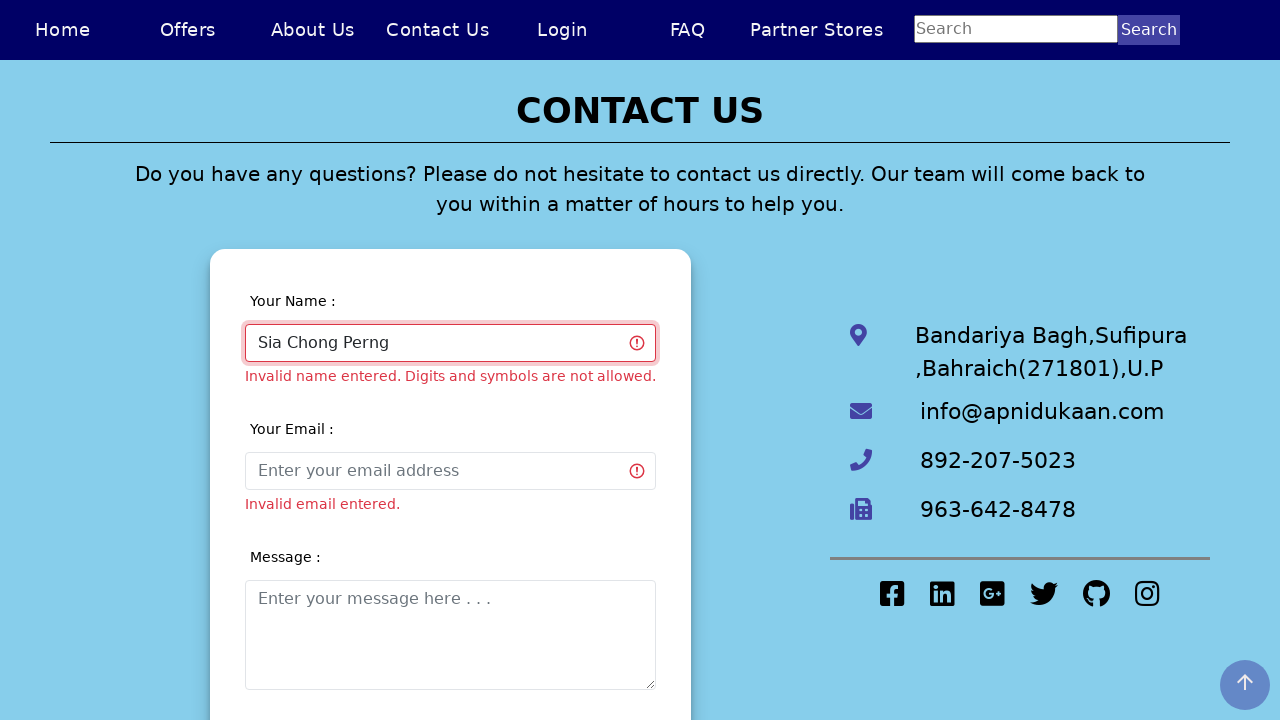

Clicked on email field at (450, 470) on #validationCustom02
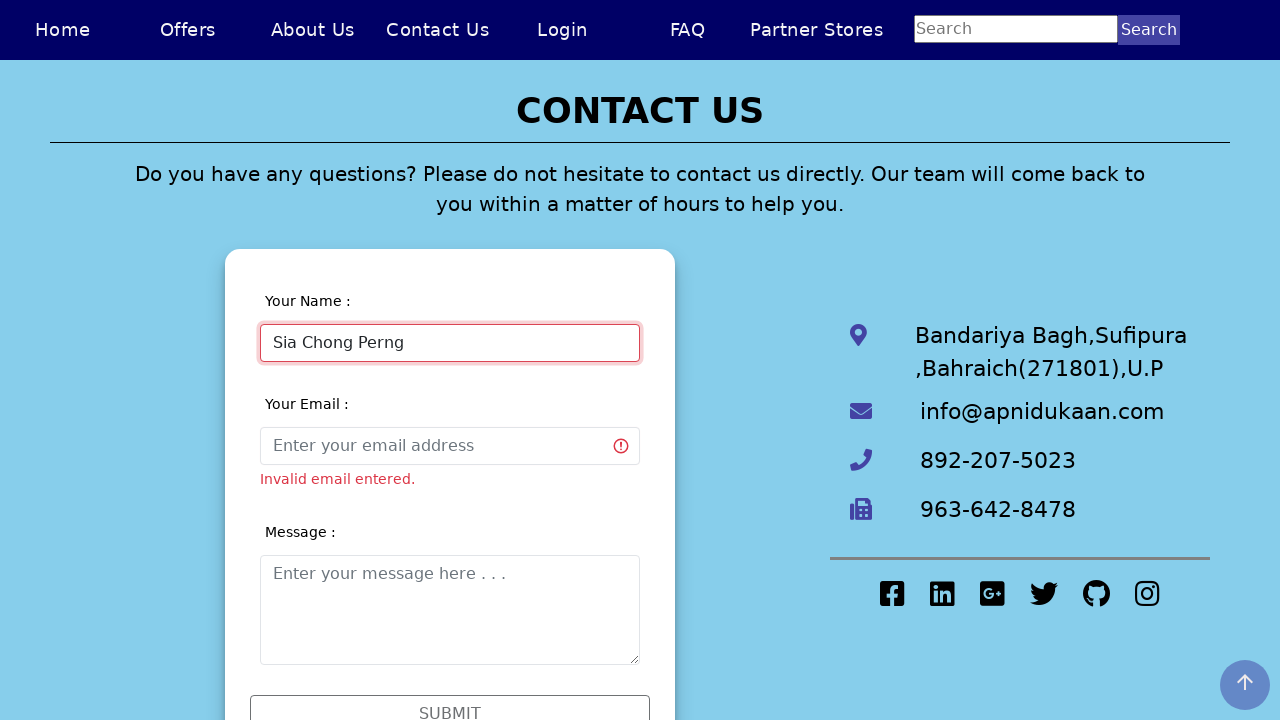

Clicked elsewhere to trigger blur validation on email field at (450, 440) on .input-container:nth-child(2)
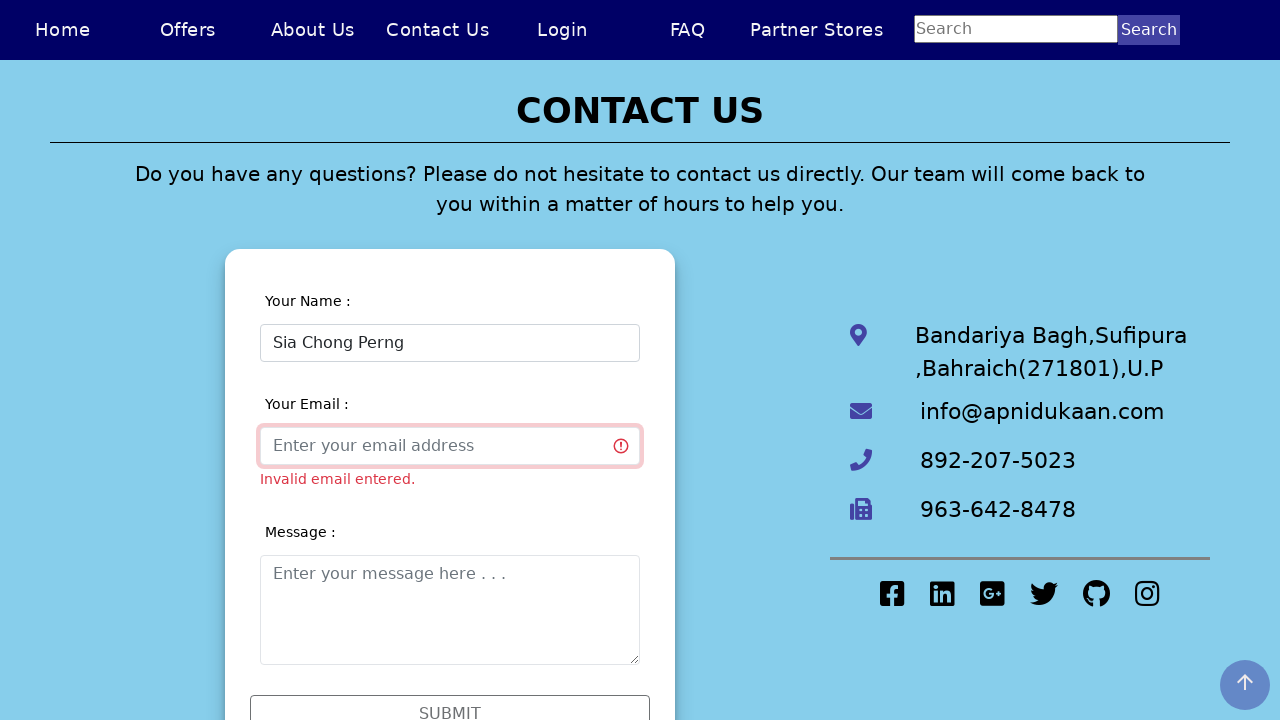

Clicked on email field to enter invalid email at (450, 446) on #validationCustom02
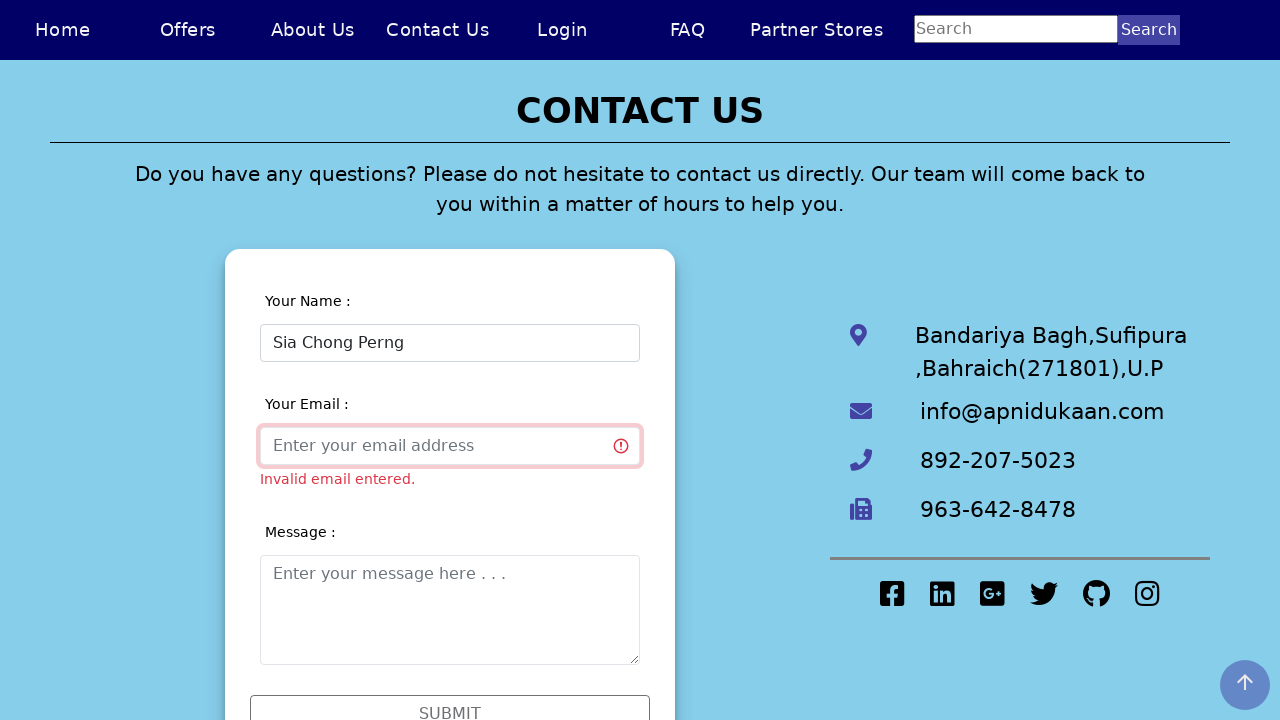

Entered invalid email 'chongperngsia' (no domain) in email field on #validationCustom02
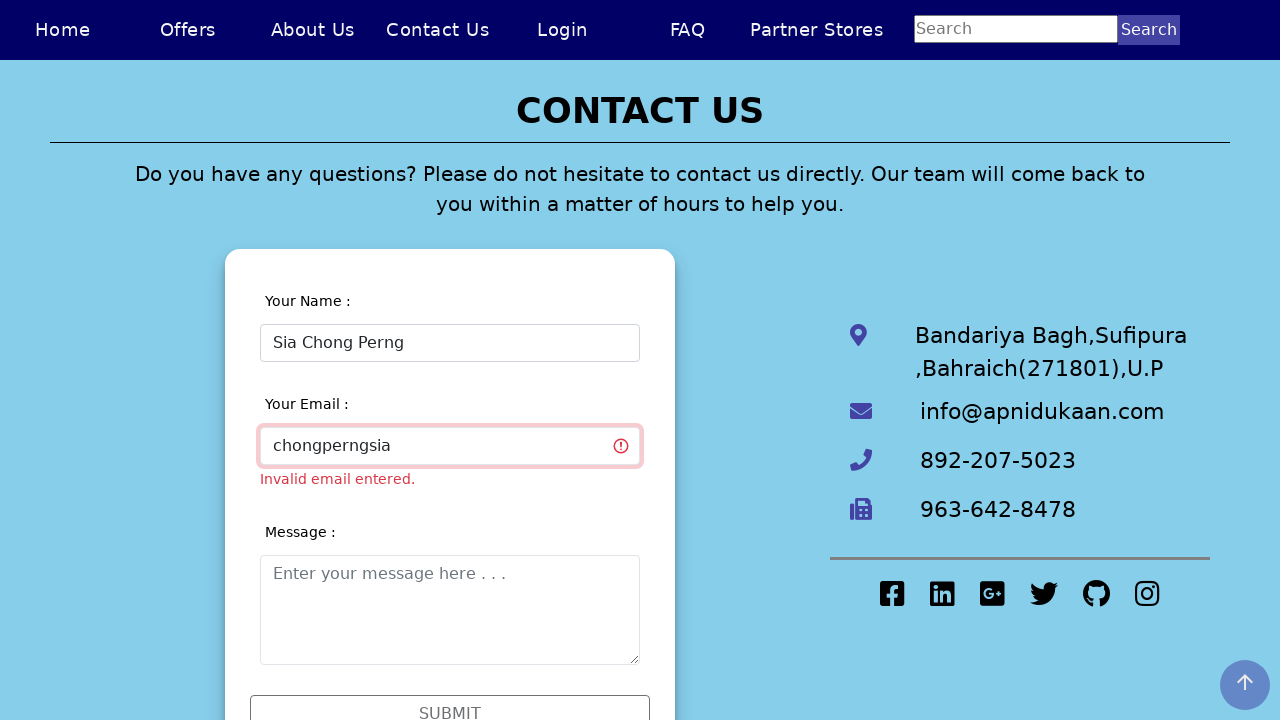

Clicked elsewhere to trigger validation on invalid email at (450, 440) on .input-container:nth-child(2)
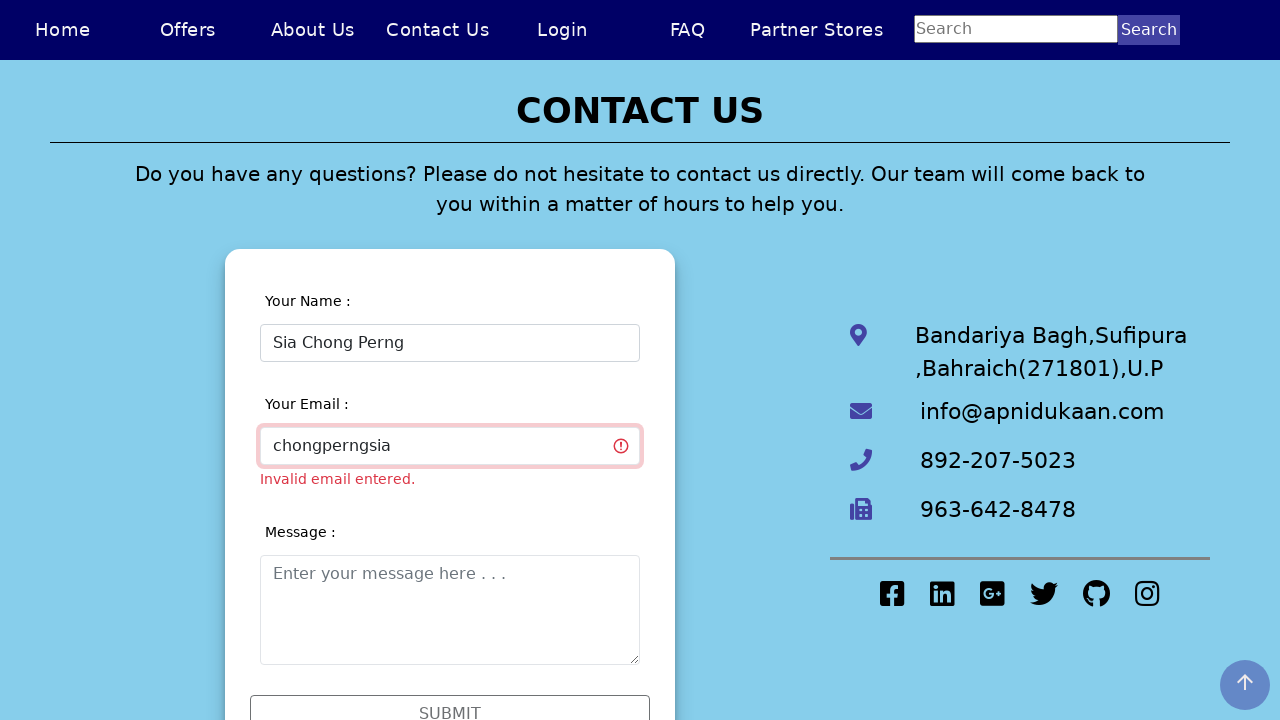

Clicked on email field to update it with partial domain at (450, 446) on #validationCustom02
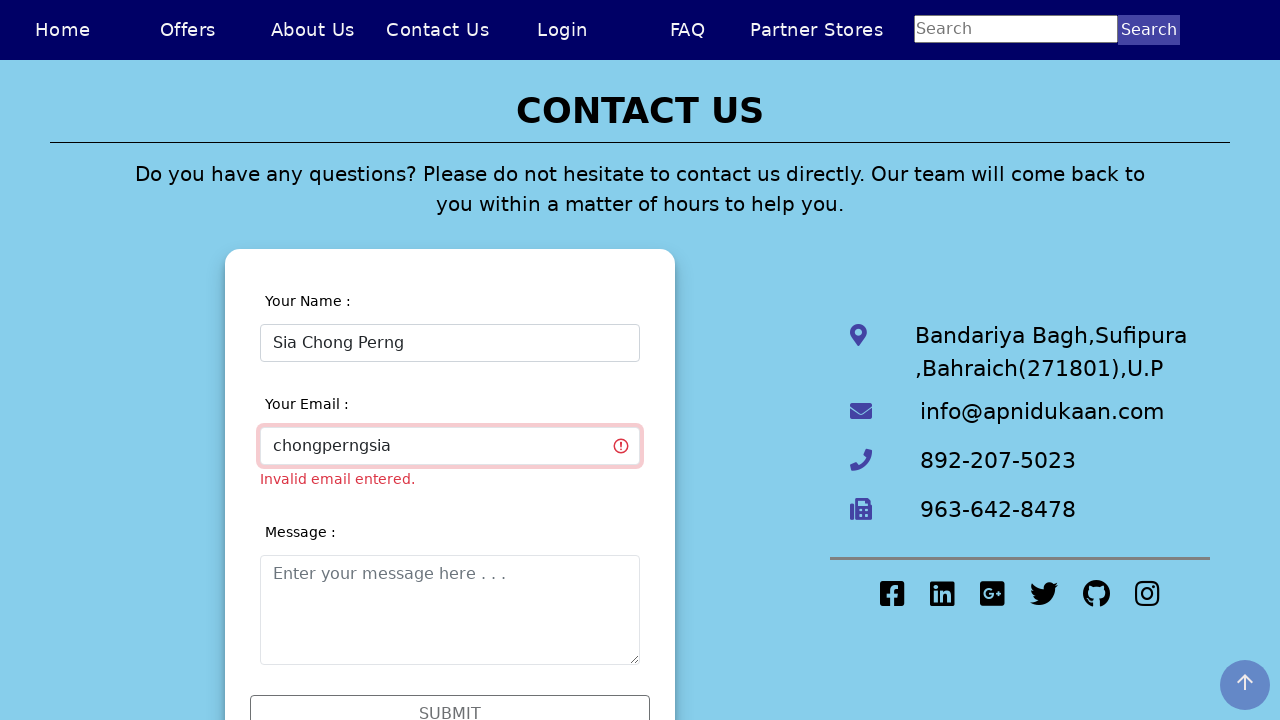

Entered partially valid email 'chongperngsia@hotmail' (missing extension) in email field on #validationCustom02
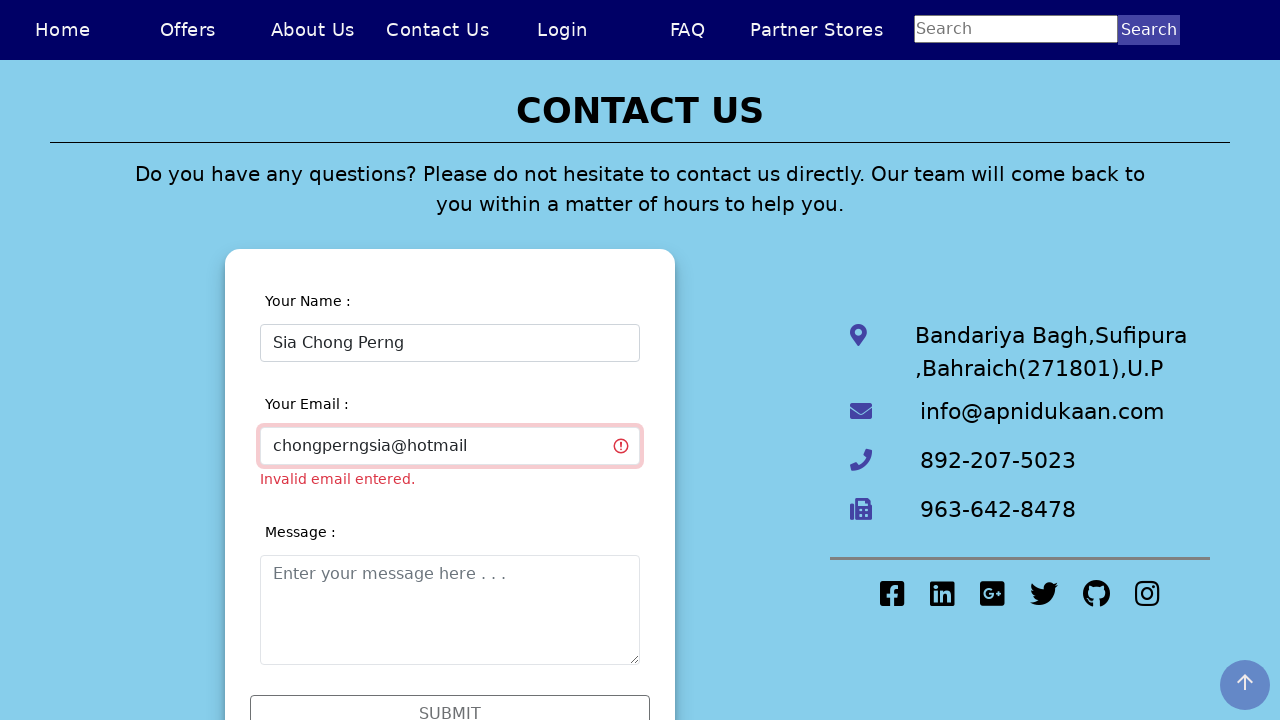

Clicked elsewhere to trigger validation on partial email at (450, 440) on .input-container:nth-child(2)
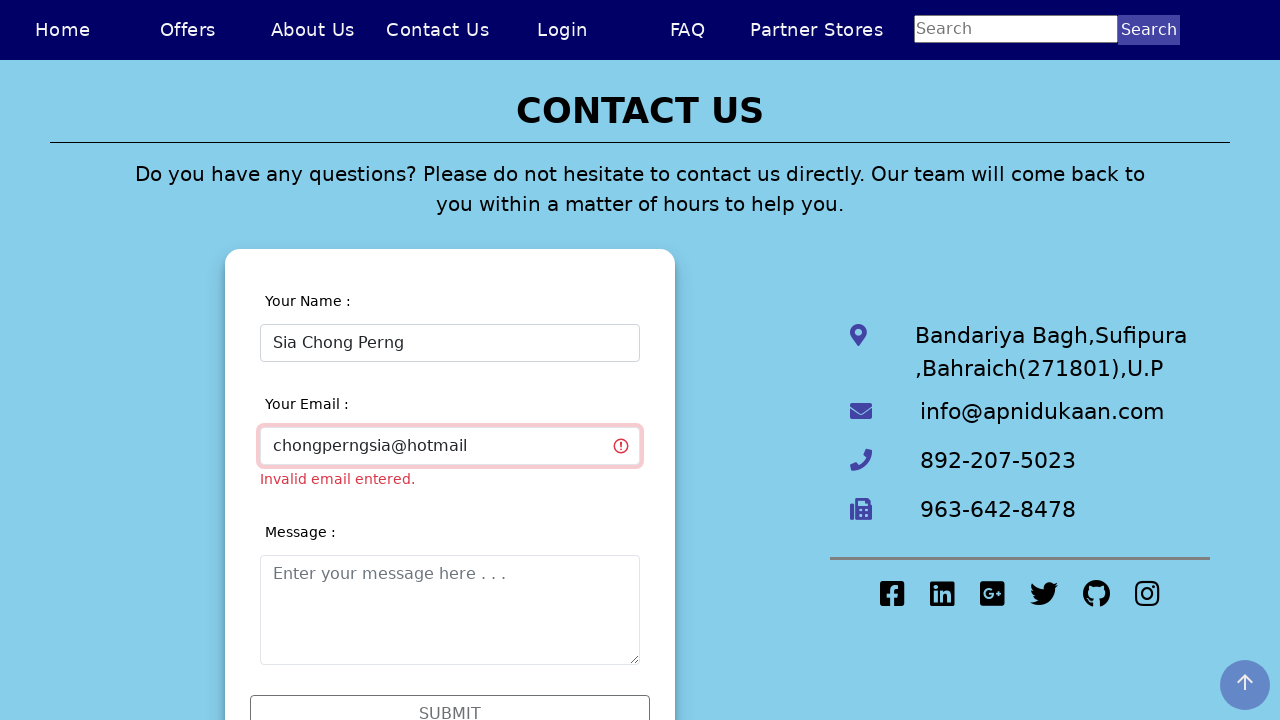

Clicked on email field to enter valid email at (450, 446) on #validationCustom02
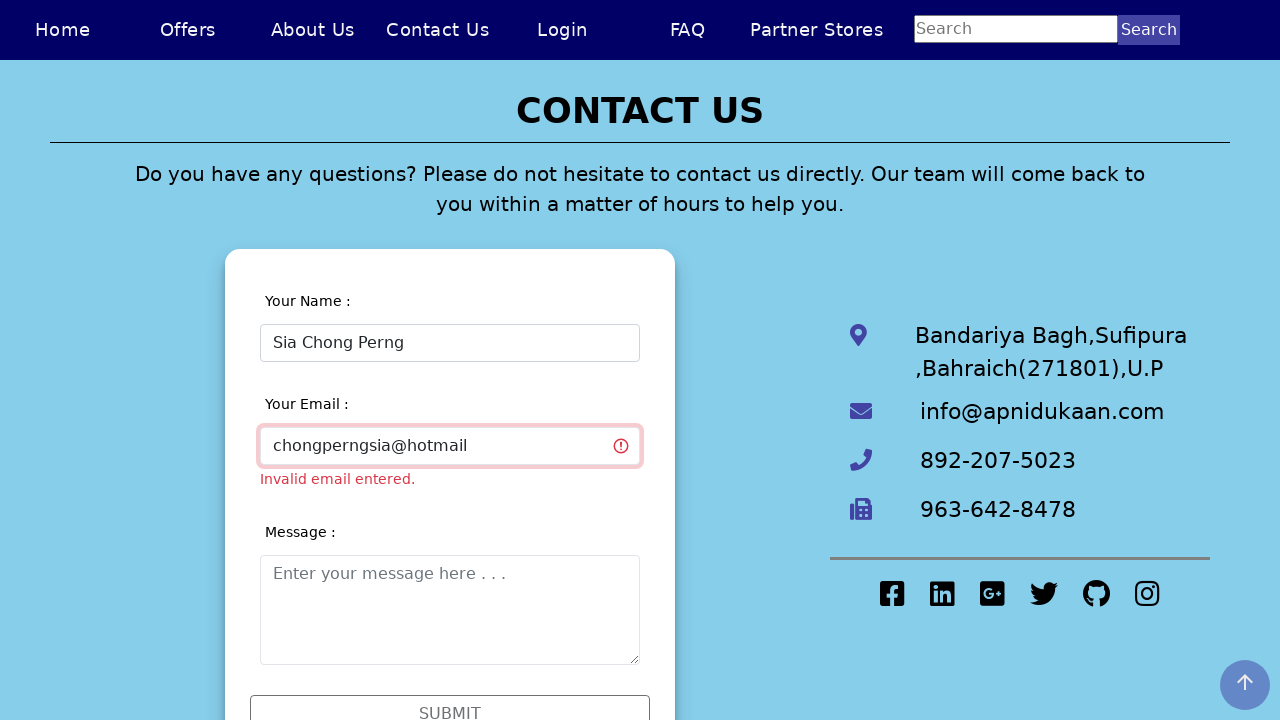

Entered valid email 'chongperngsia@hotmail.com' in email field on #validationCustom02
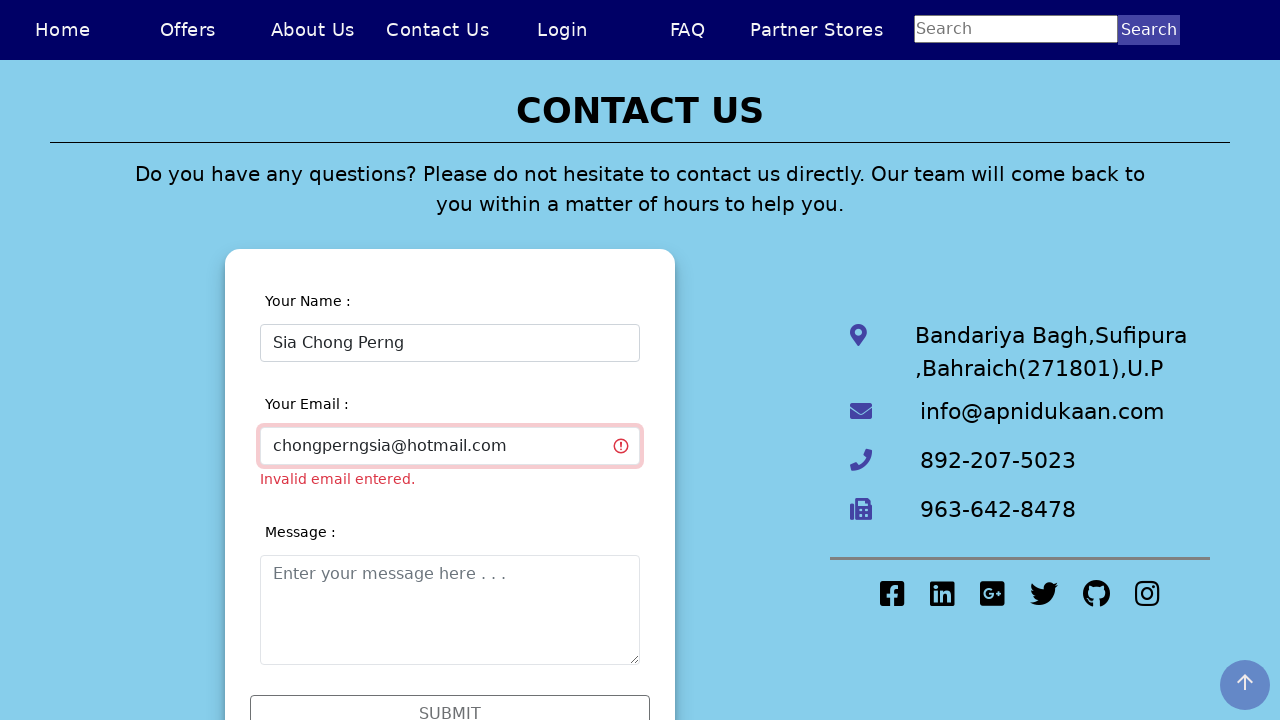

Clicked on next field to trigger final validation at (450, 610) on #validationCustom03
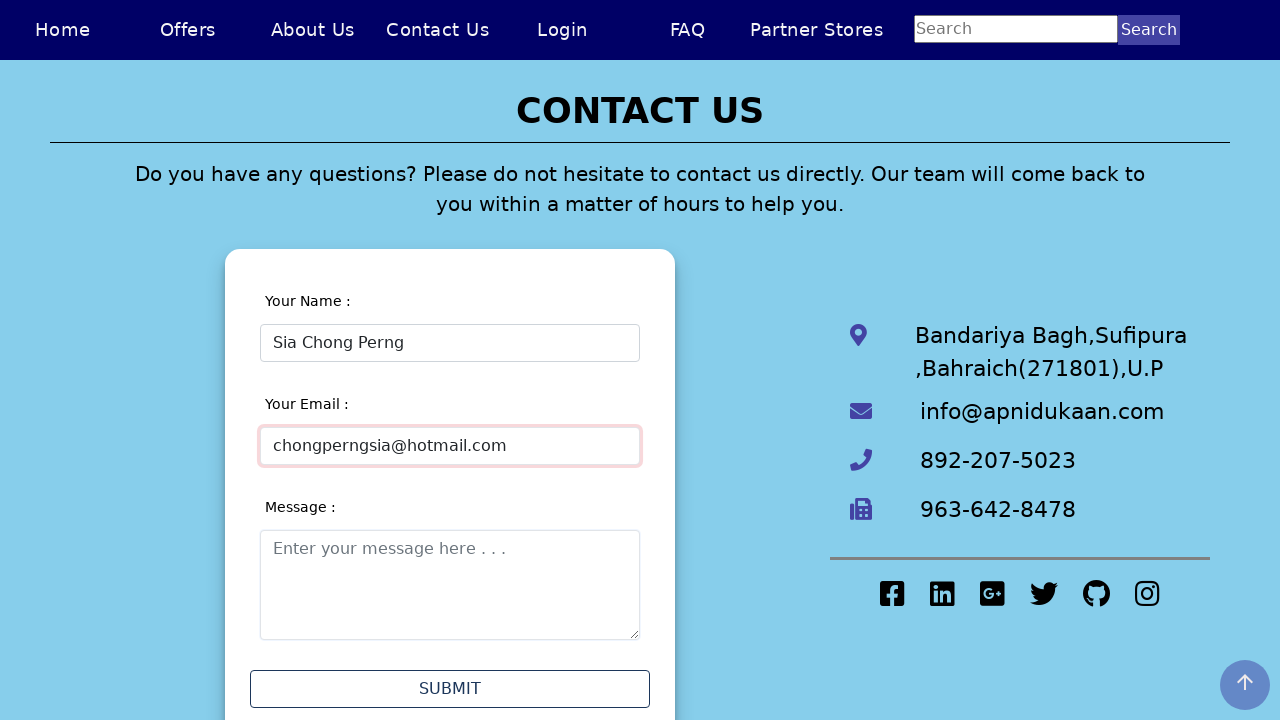

Verified that the form loaded successfully and is ready for input
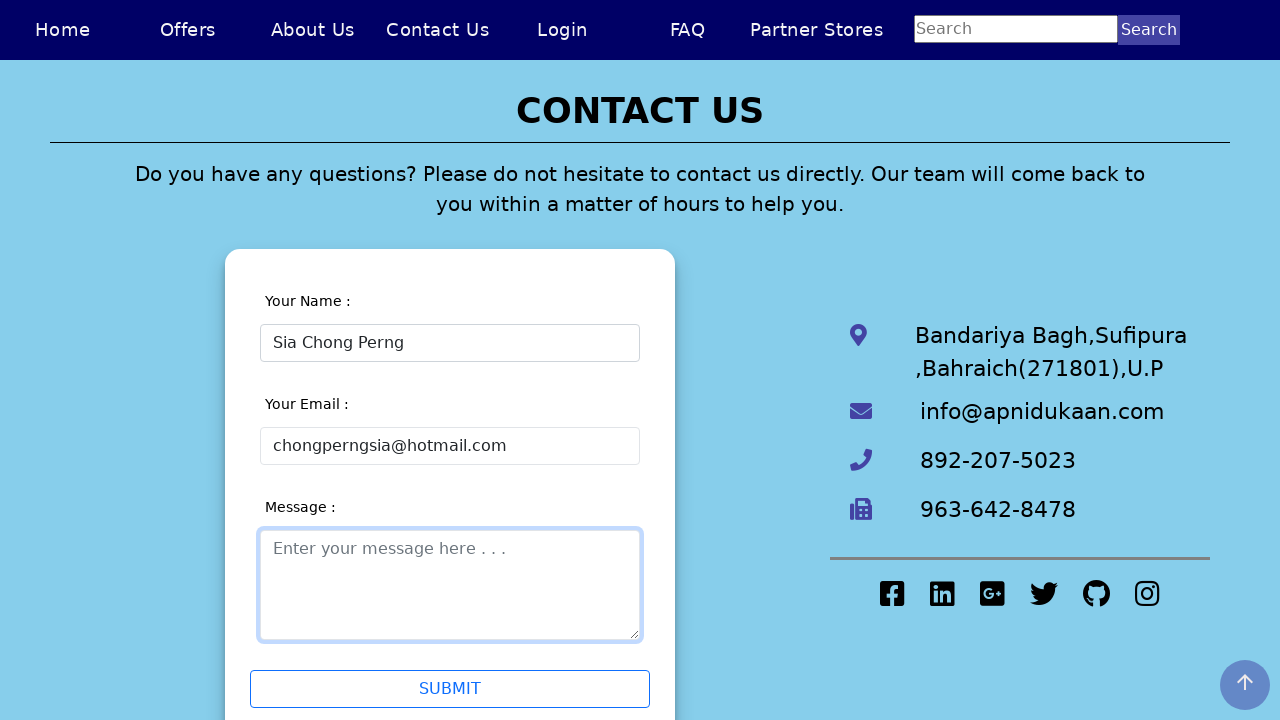

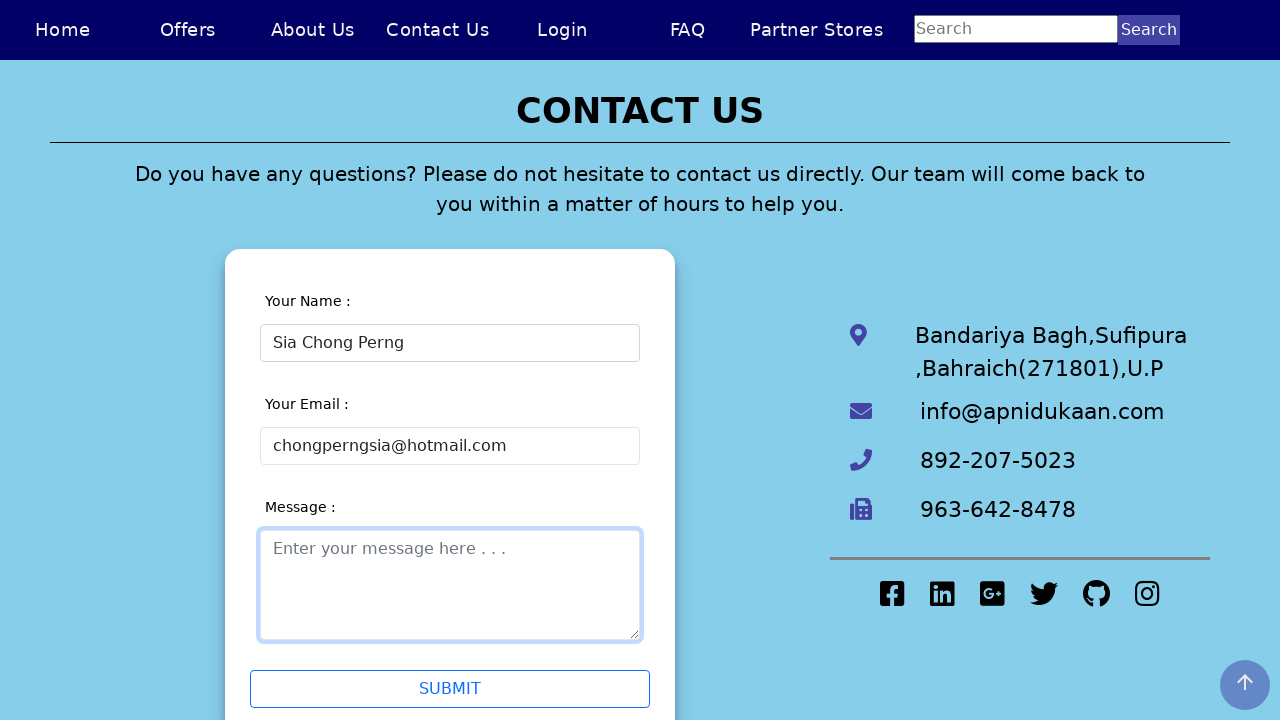